Demonstrates opening multiple browser tabs/windows by navigating to a training page and then opening four additional tabs to the main techstepacademy.com site

Starting URL: http://techstepacademy.com/training-ground

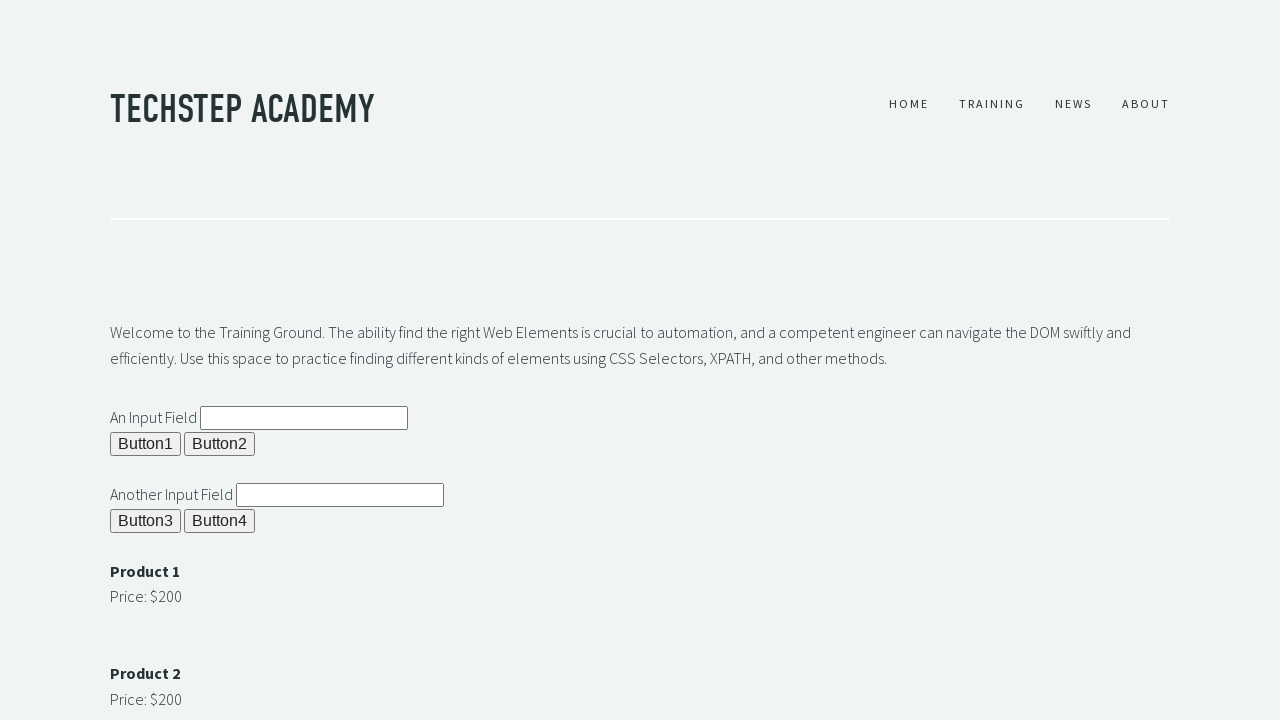

Opened second tab
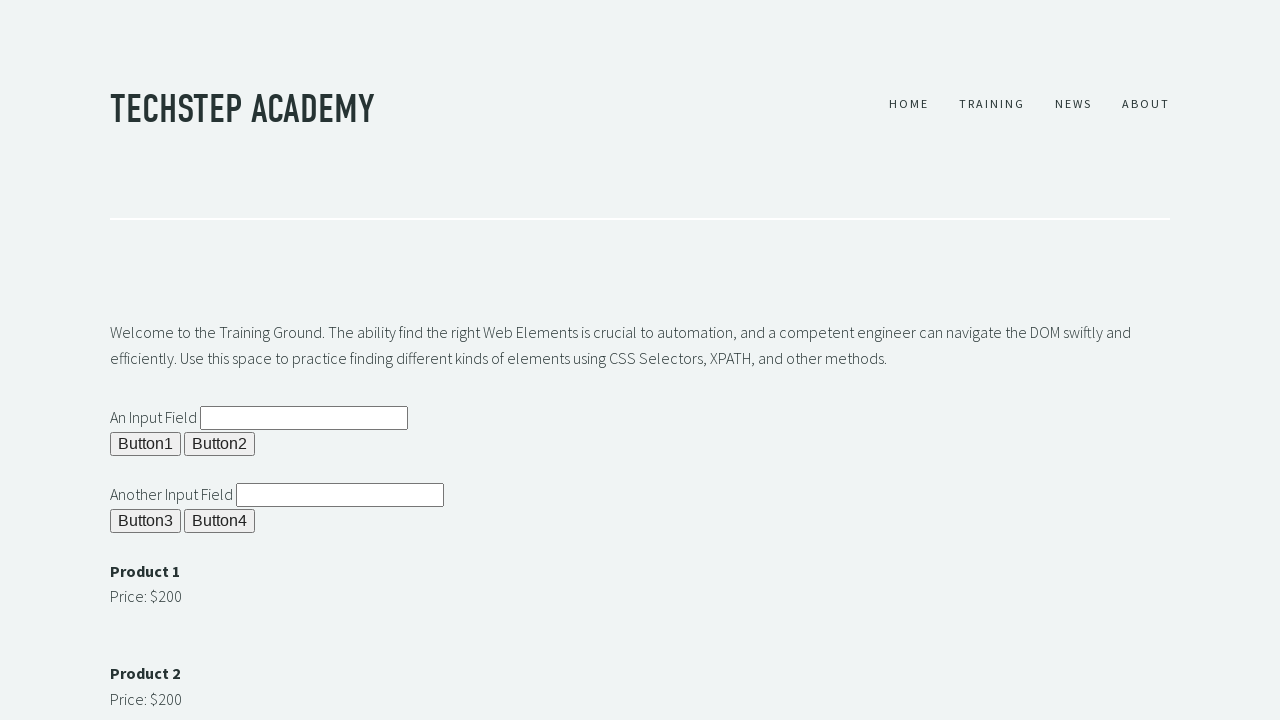

Navigated second tab to techstepacademy.com
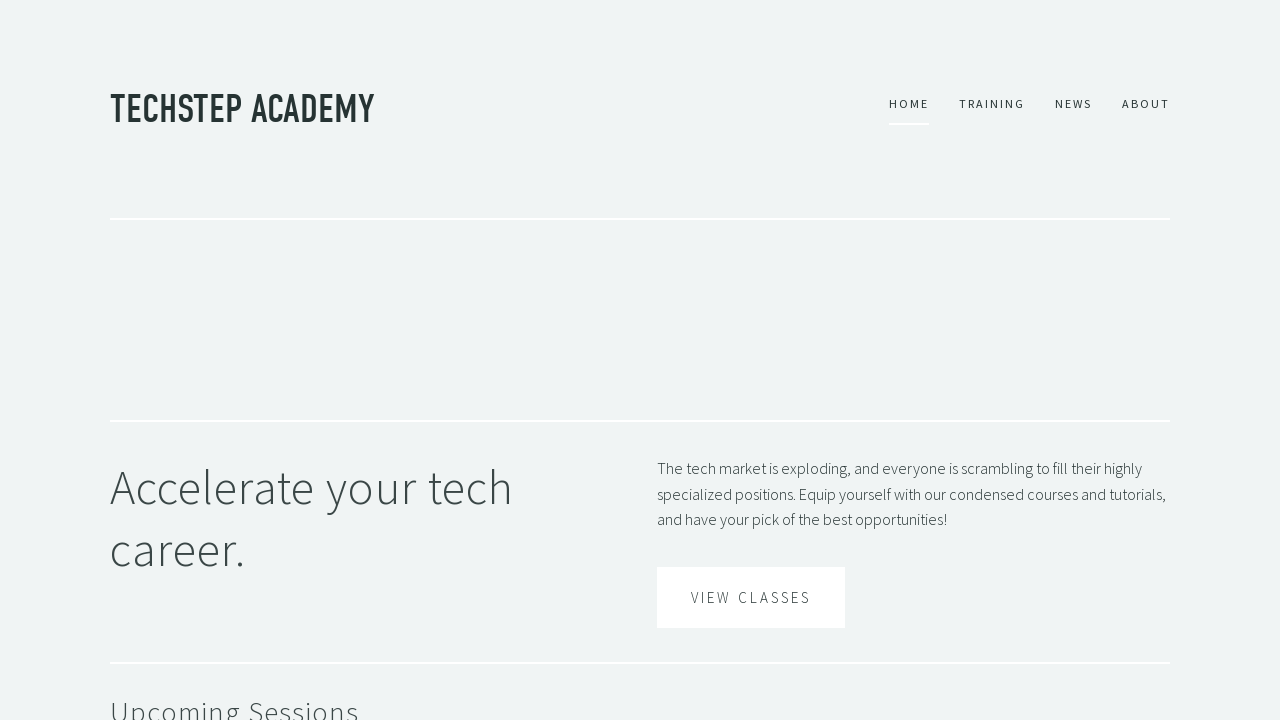

Opened third tab
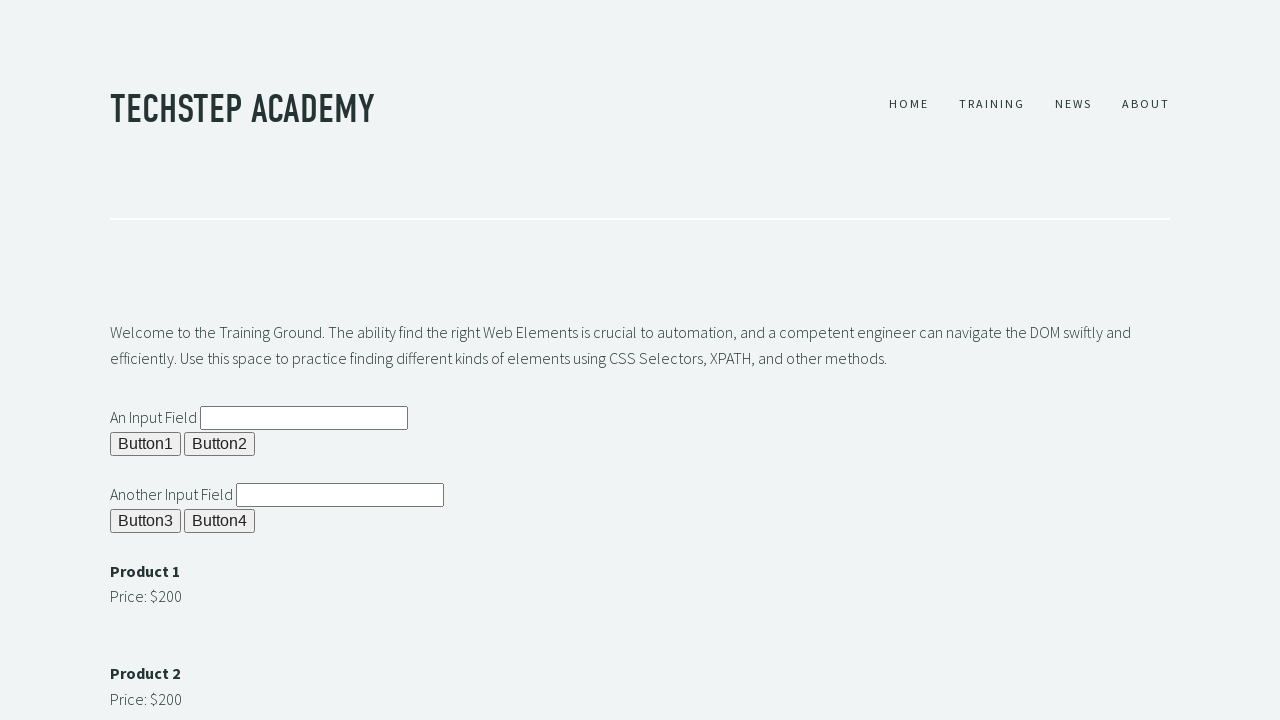

Navigated third tab to techstepacademy.com
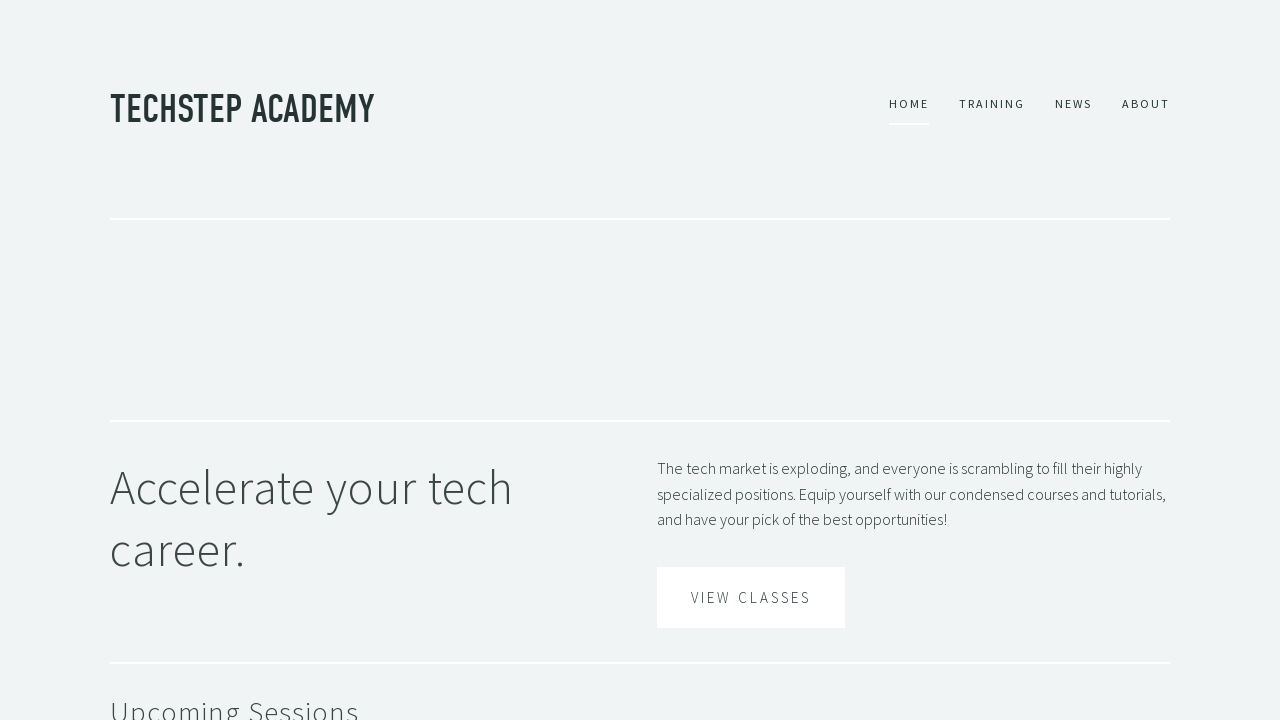

Opened fourth tab
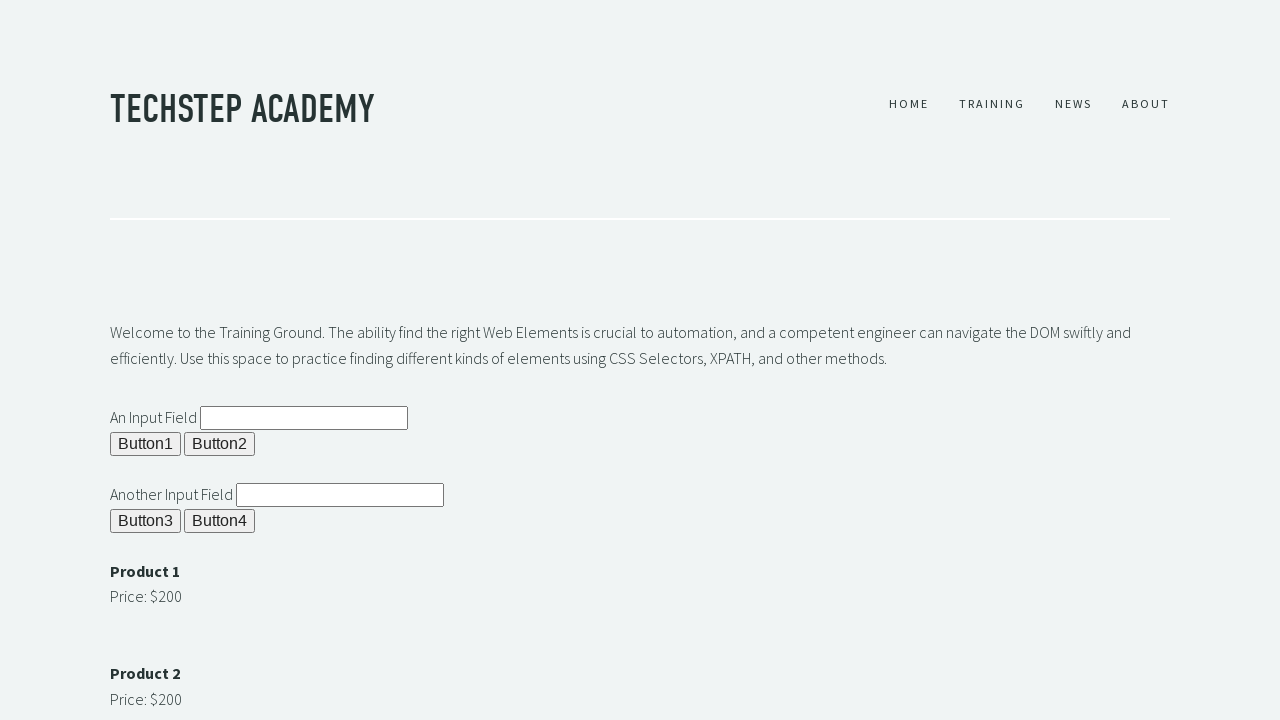

Navigated fourth tab to techstepacademy.com
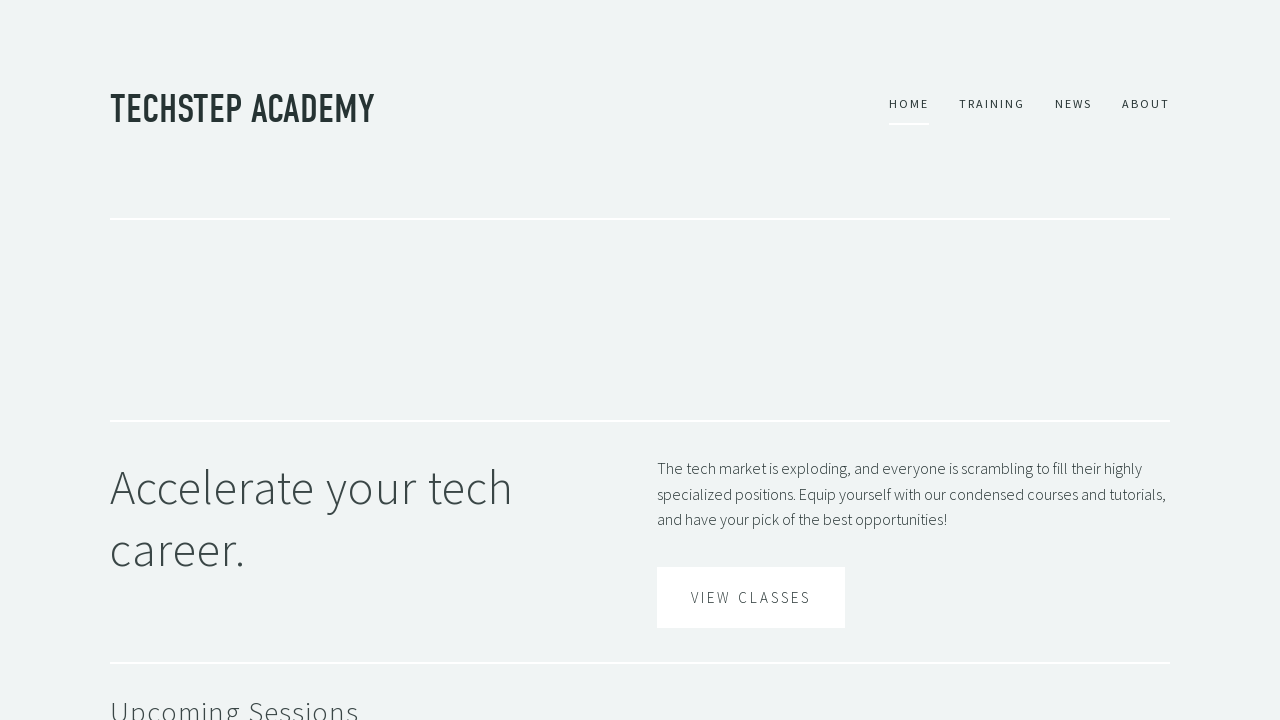

Opened fifth tab
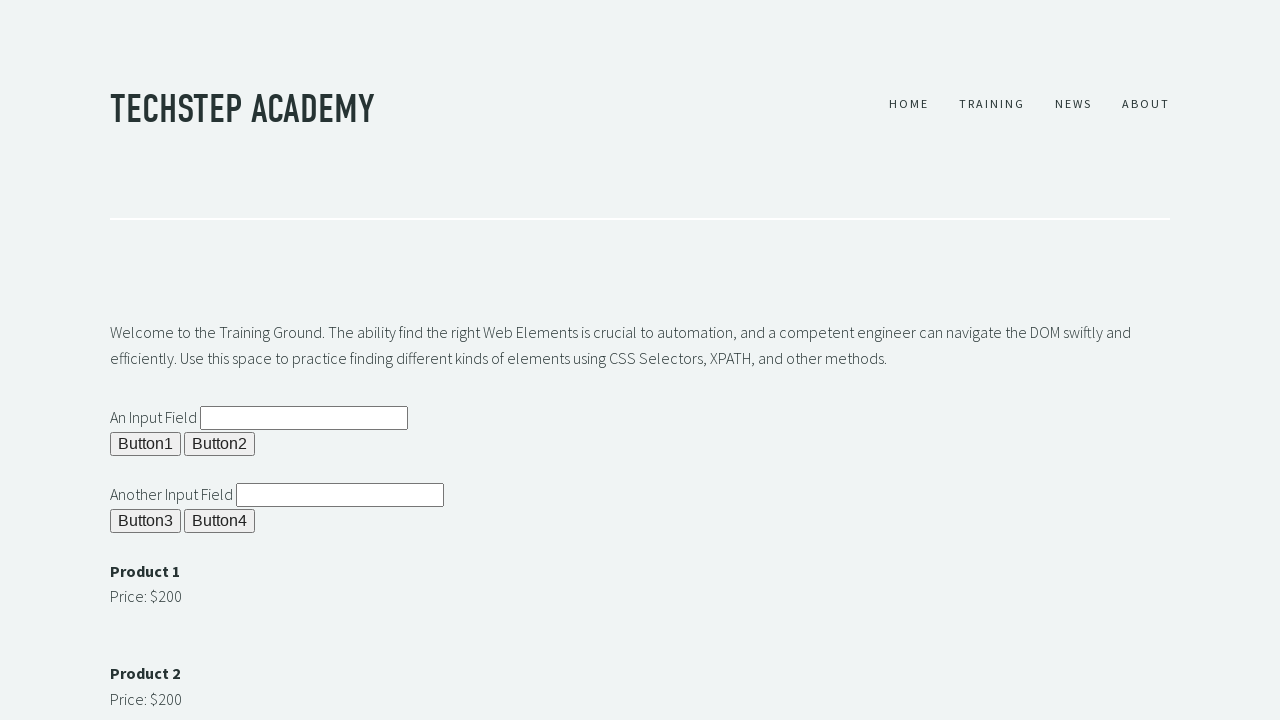

Navigated fifth tab to techstepacademy.com
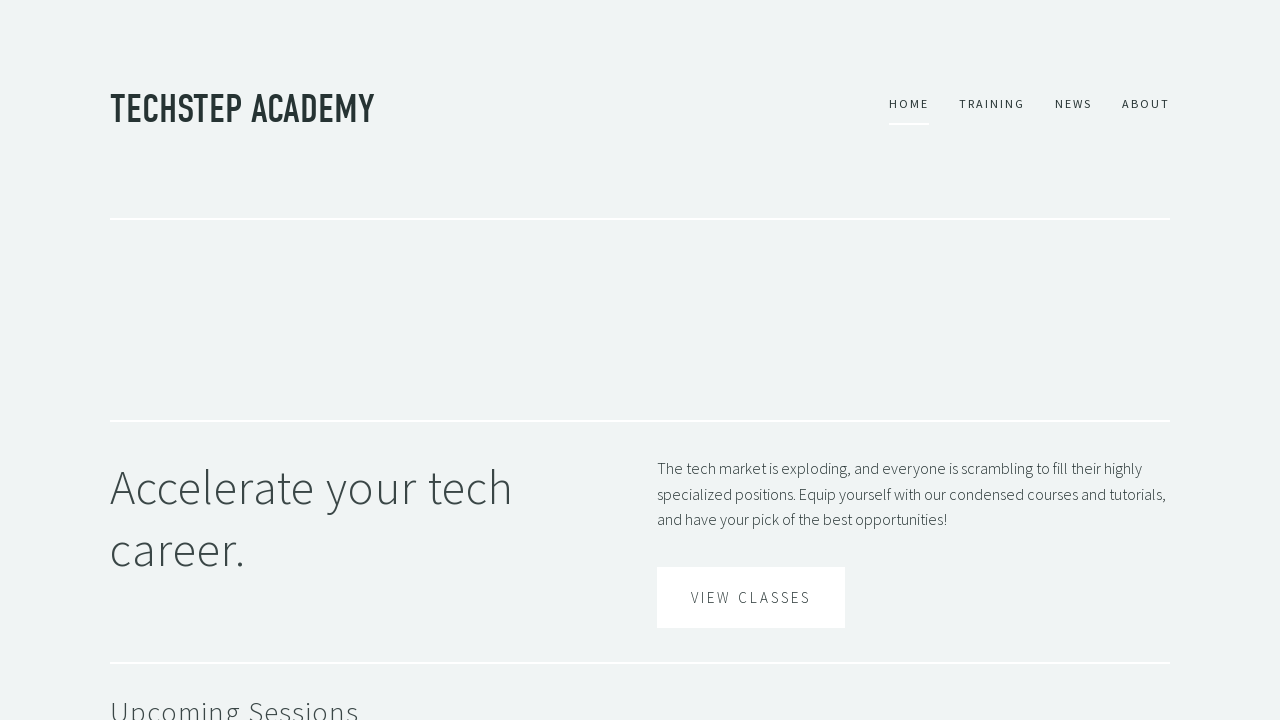

Retrieved all pages in context
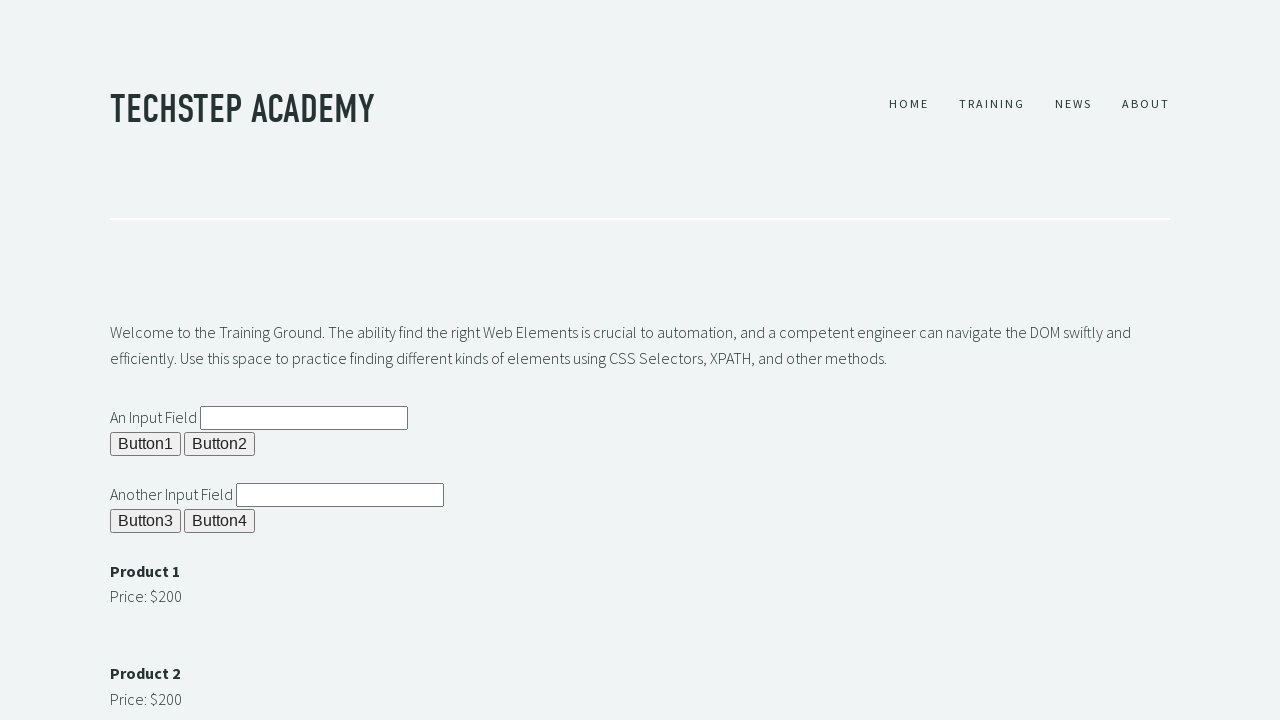

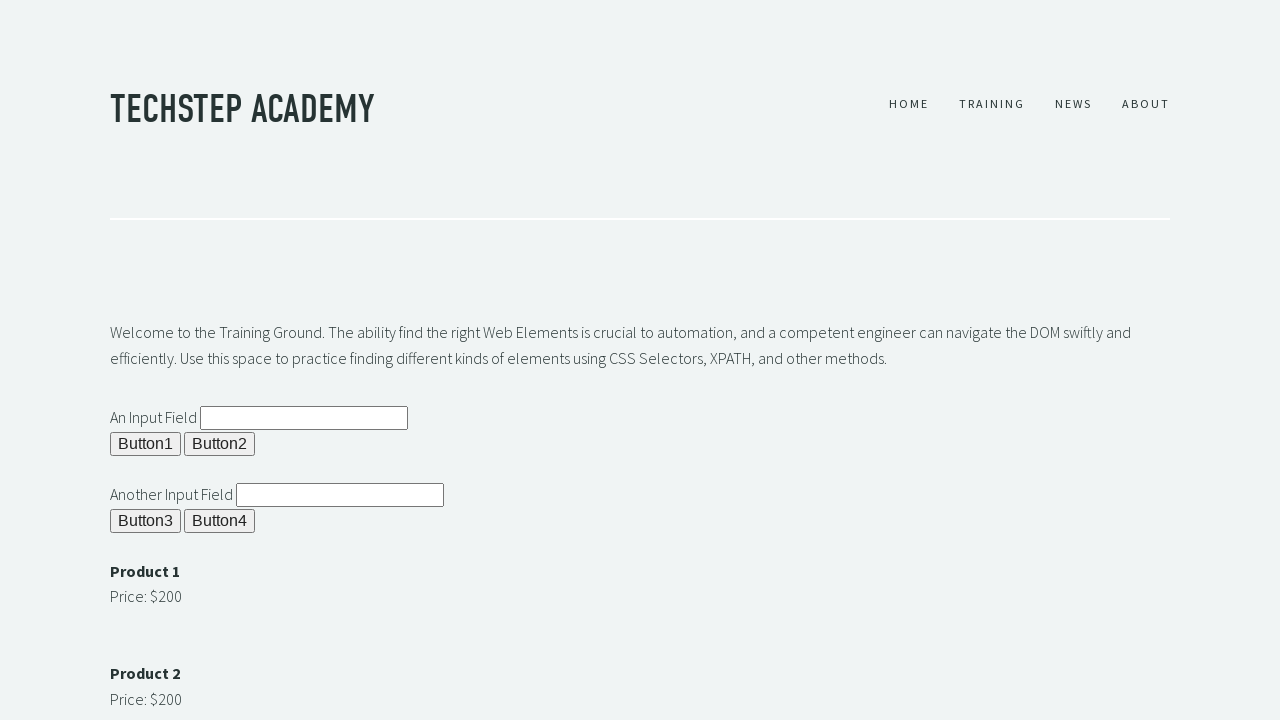